Navigates to a Wix website and waits for the page to fully load

Starting URL: https://symonstorozhenko.wixsite.com/website-1

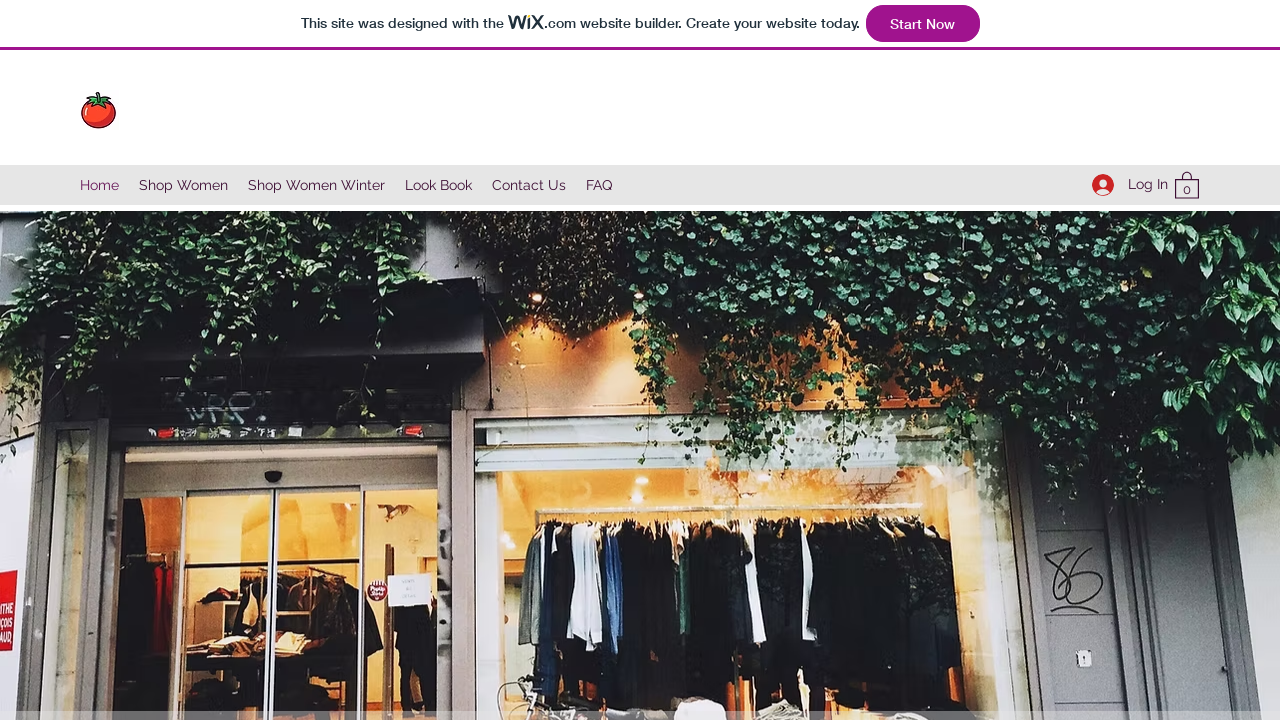

Navigated to Wix website
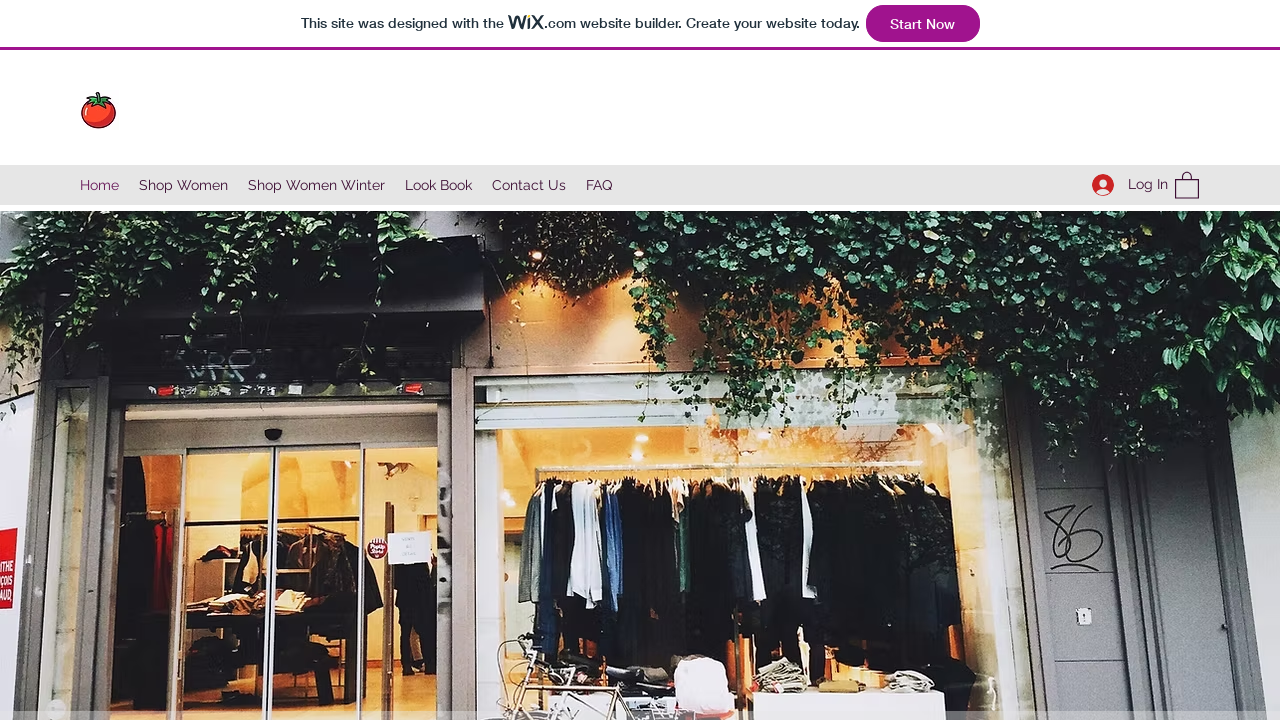

Page fully loaded and network idle
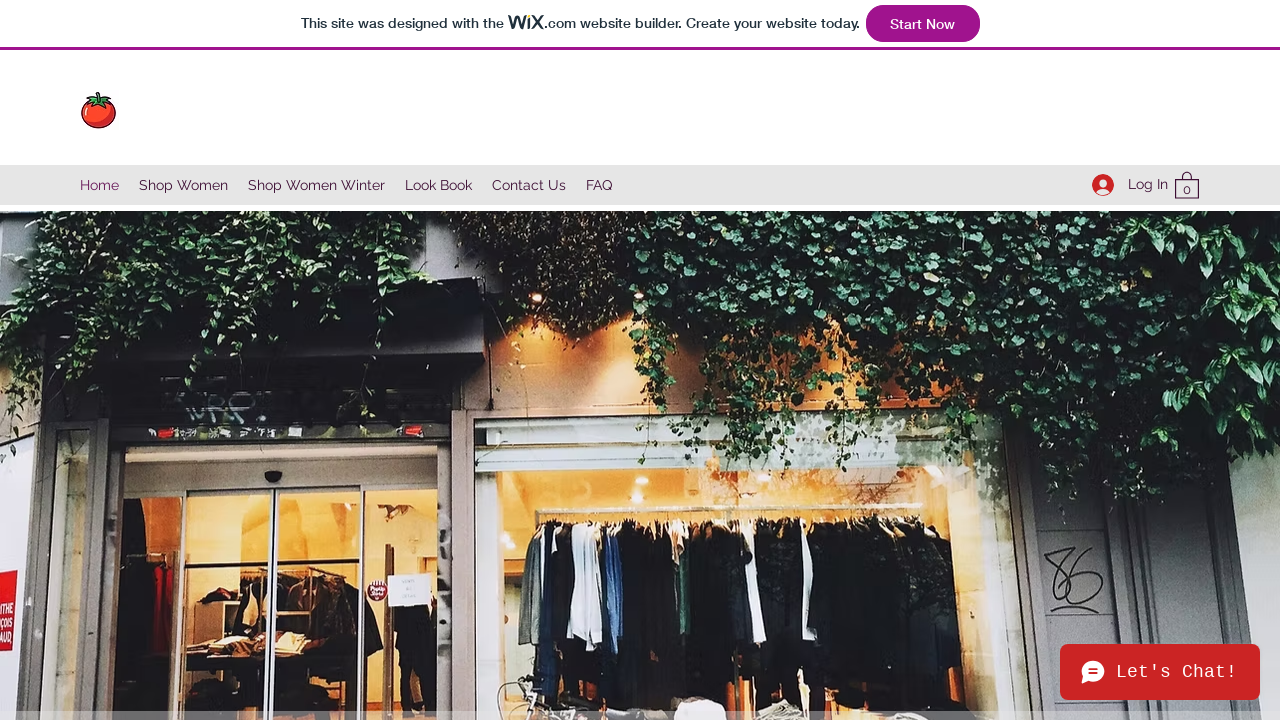

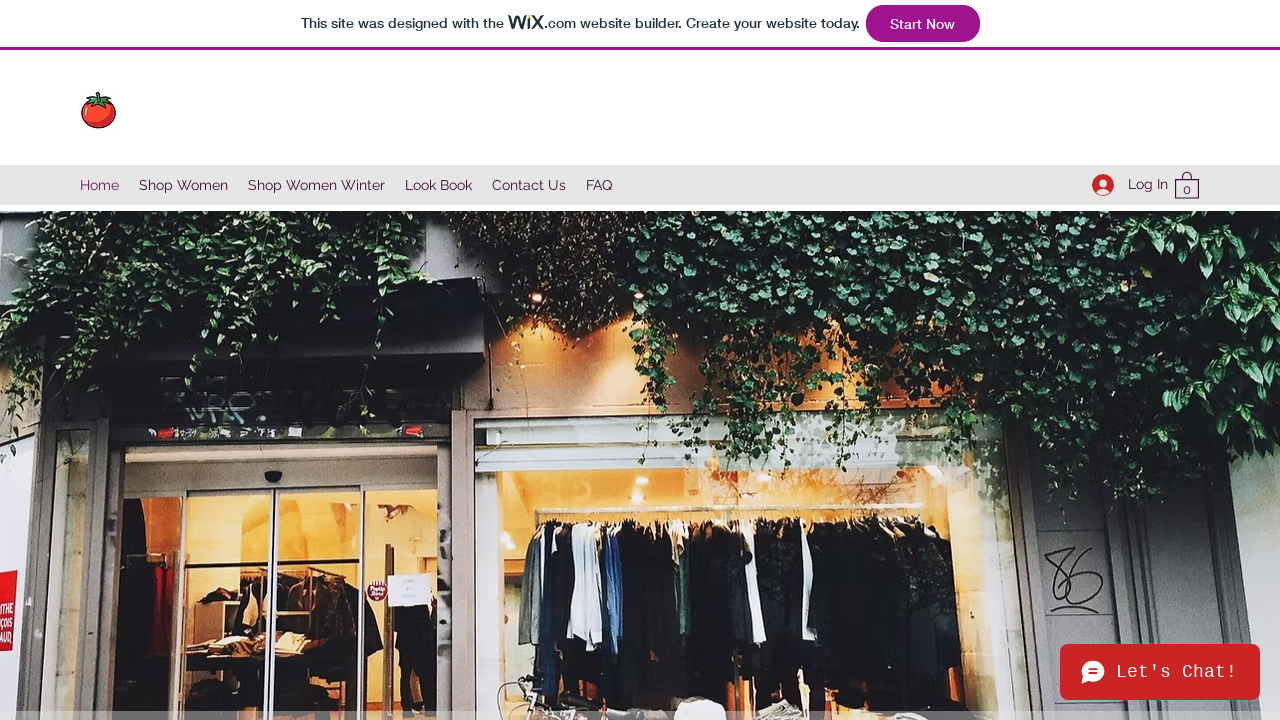